Tests dynamic loading with explicit wait by clicking start and waiting for hidden element to become visible

Starting URL: http://the-internet.herokuapp.com/dynamic_loading/1

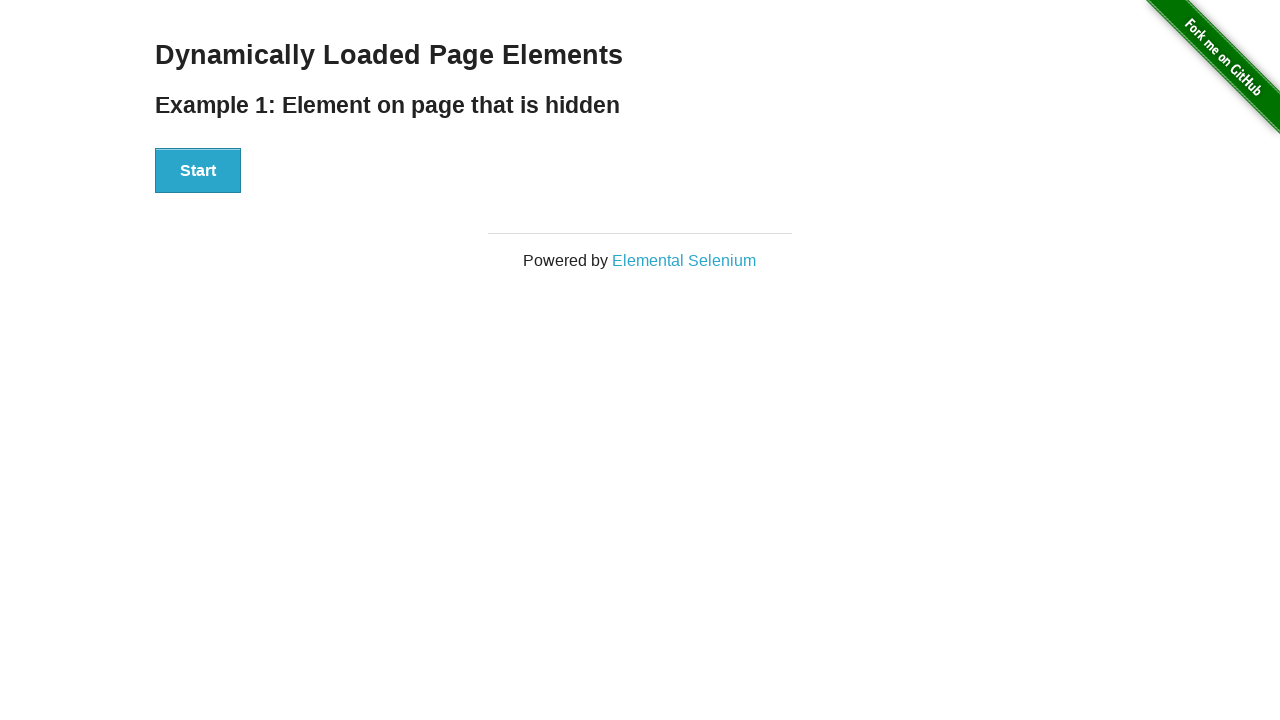

Clicked the start button to initiate dynamic loading at (198, 171) on #start button
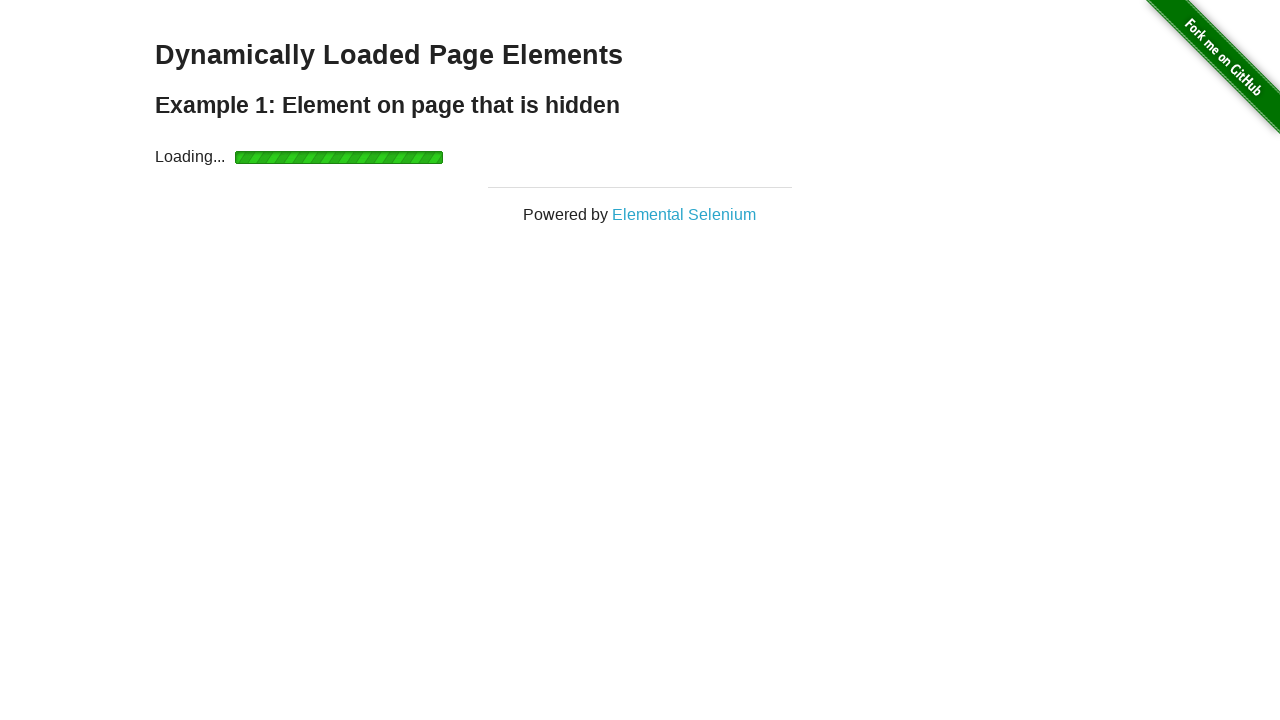

Waited for the finish element to become visible after dynamic loading completed
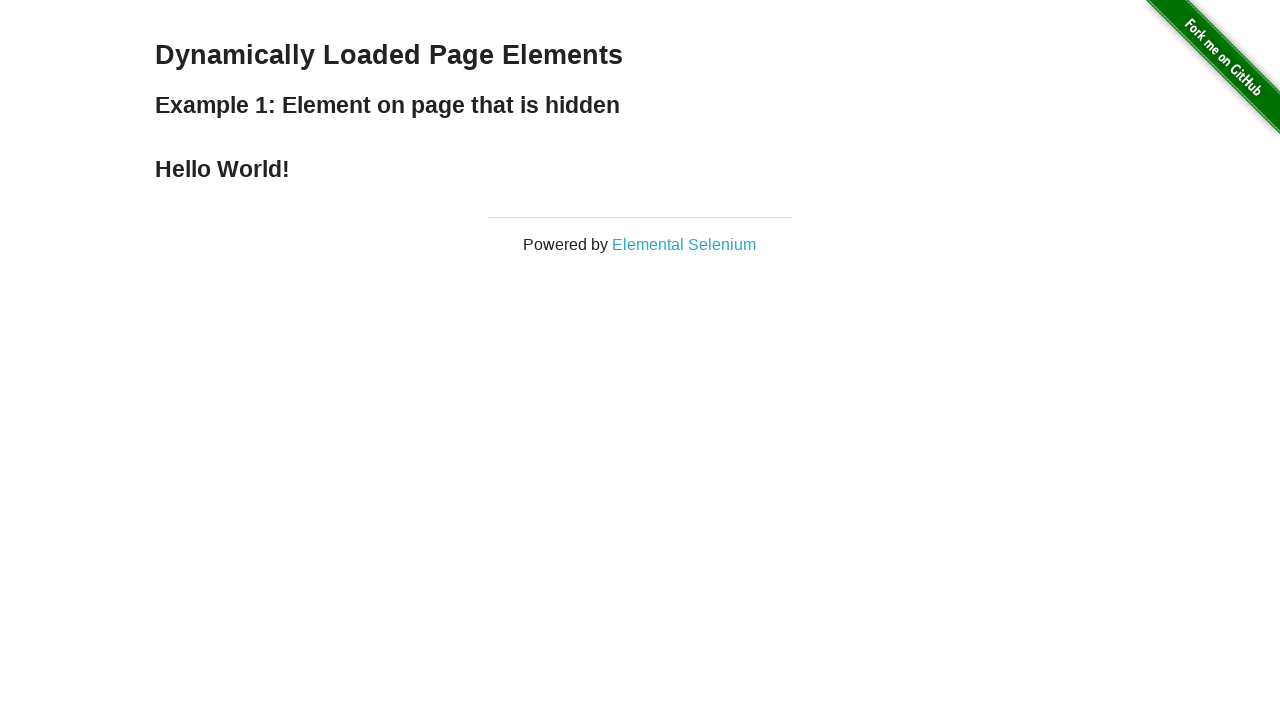

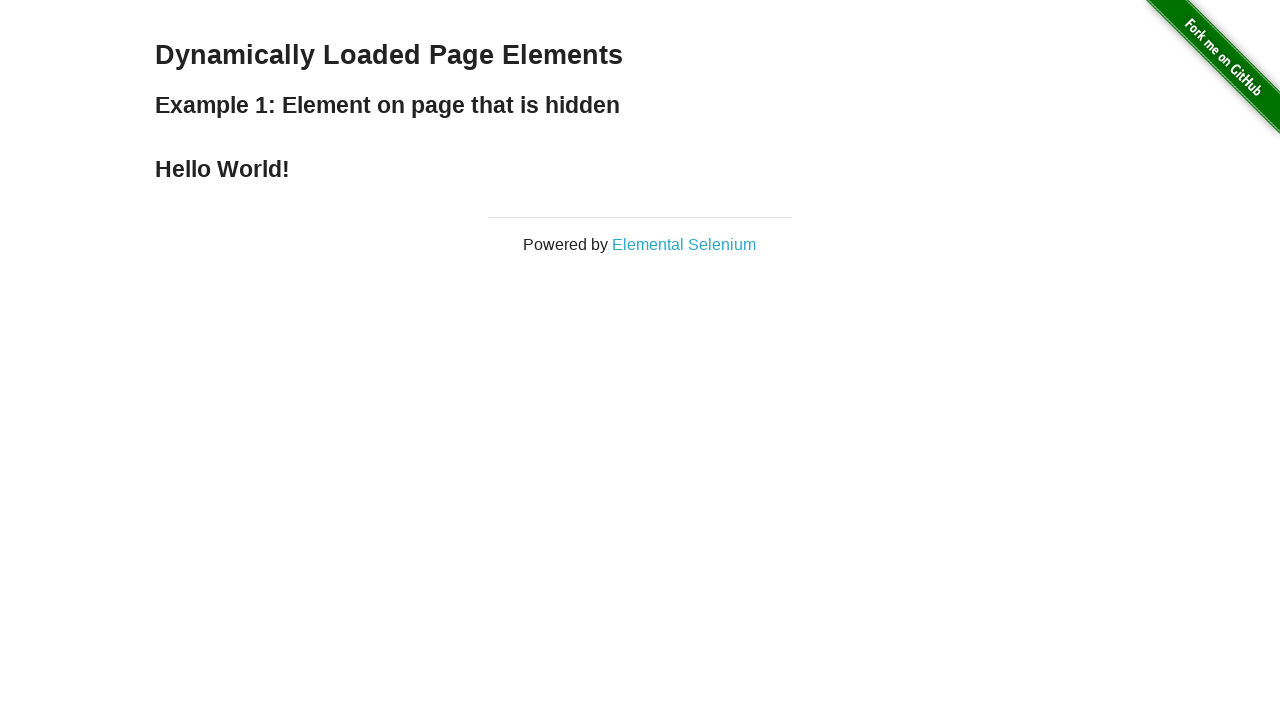